Tests tooltip functionality by hovering over a button and verifying that the tooltip appears with the expected content.

Starting URL: https://demoqa.com/tool-tips/

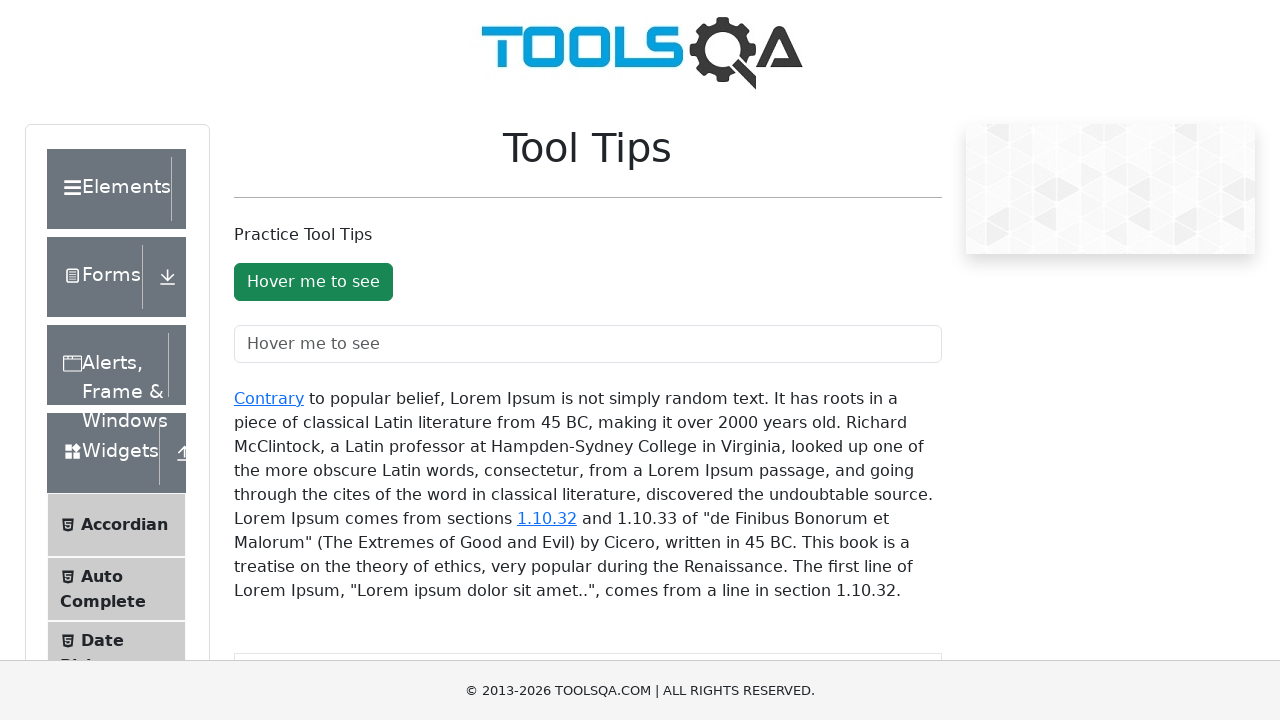

Located the hover button element
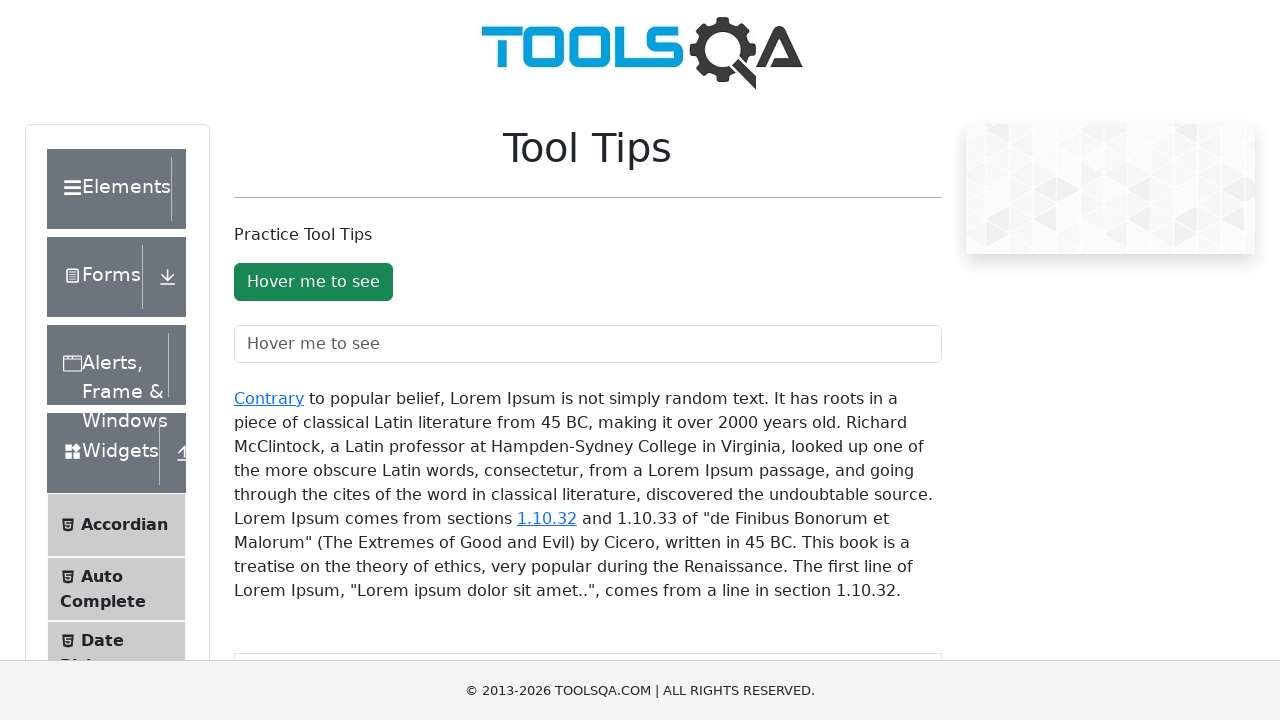

Hovered over the button to trigger tooltip at (313, 282) on #toolTipButton
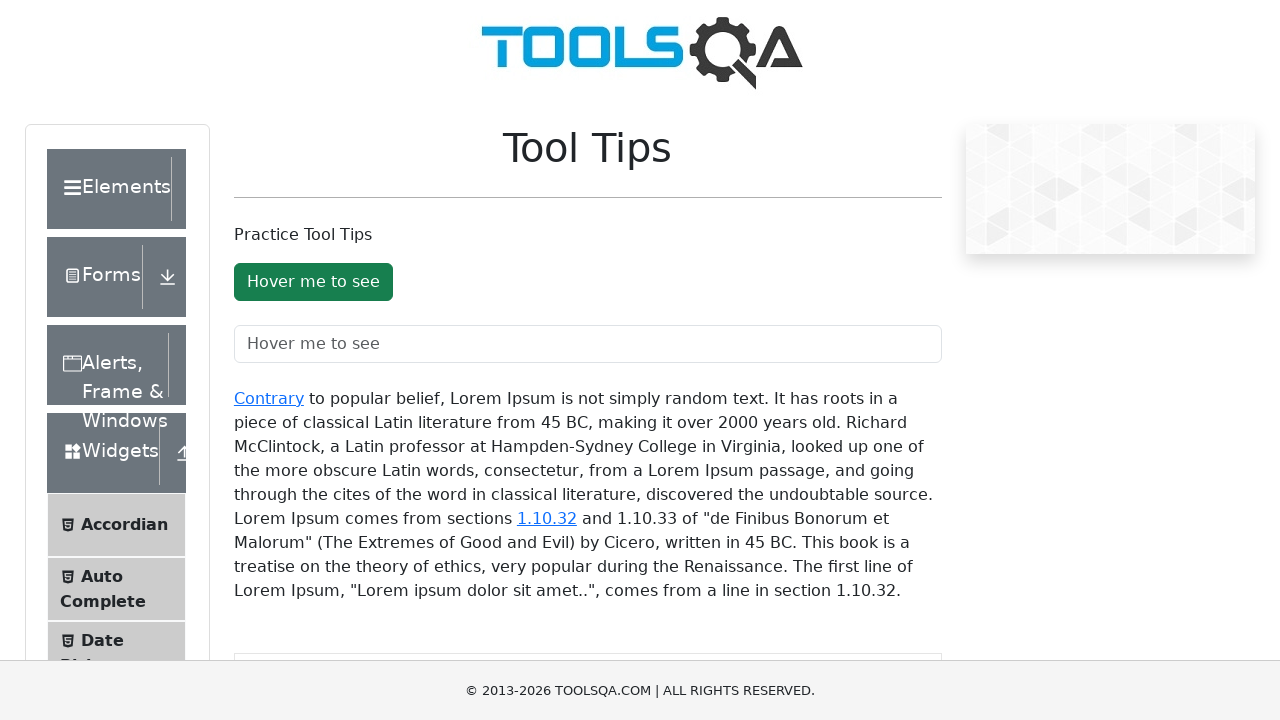

Tooltip element appeared after hovering
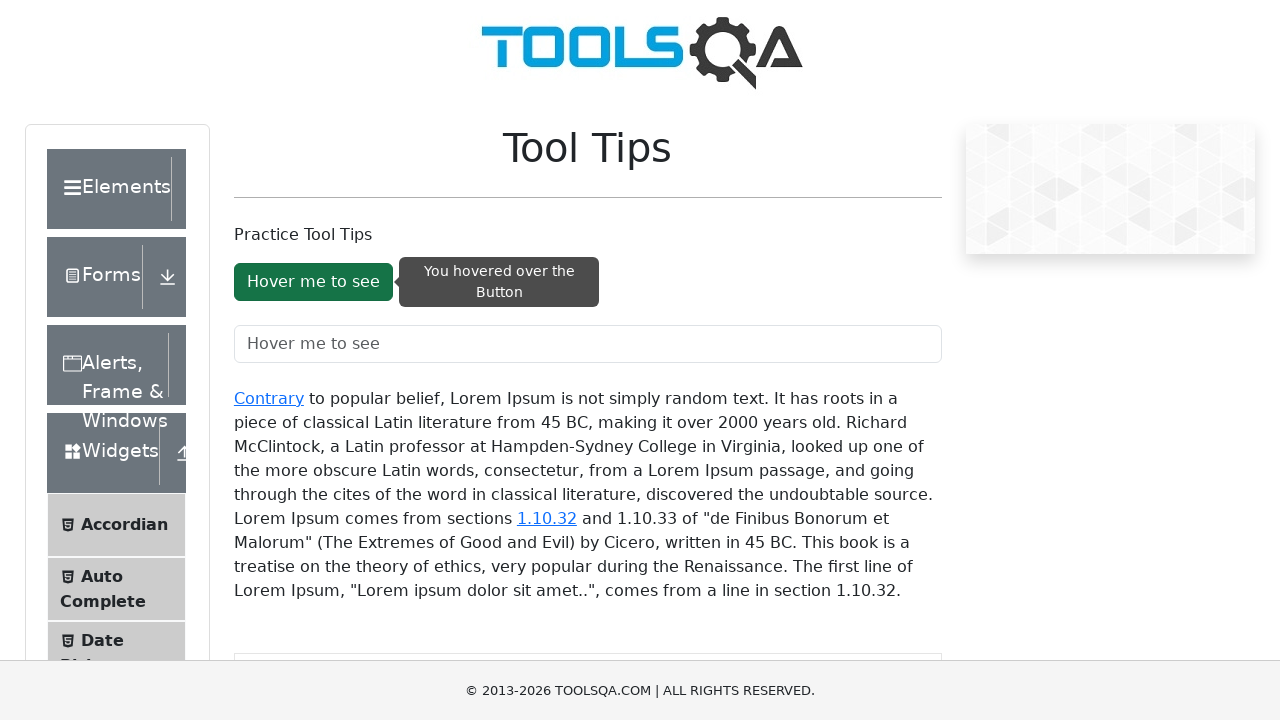

Located the tooltip element
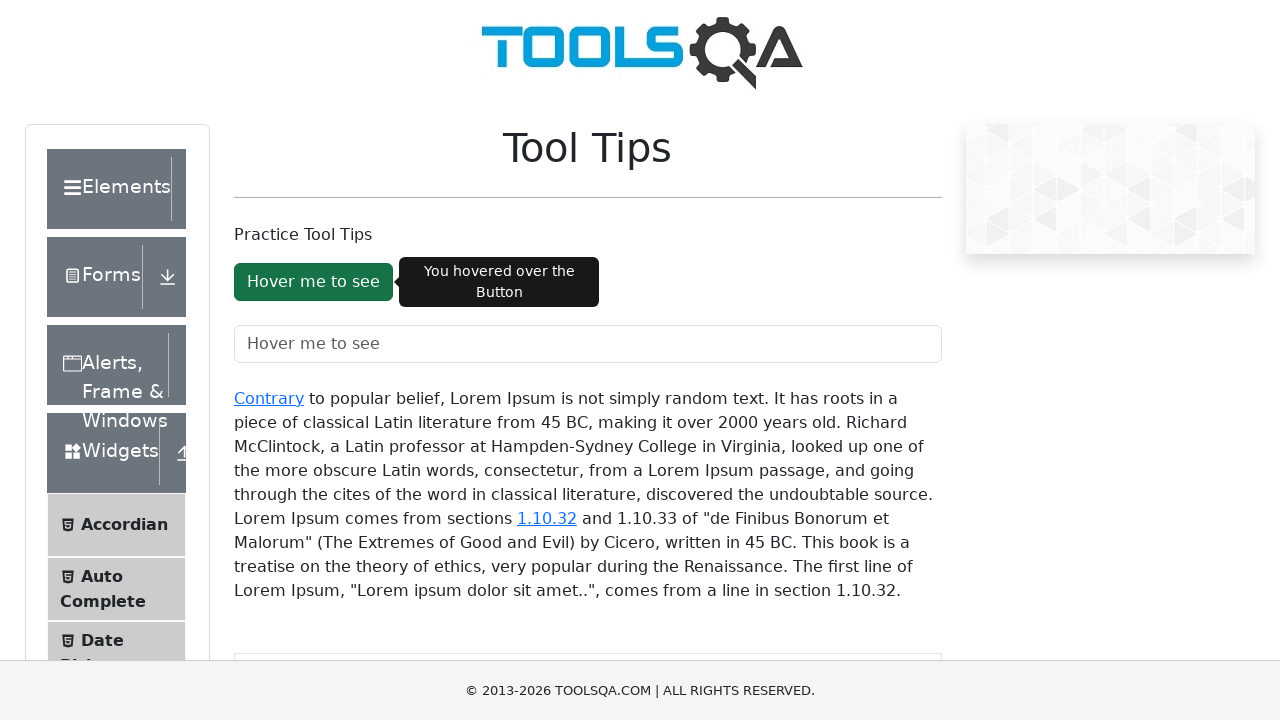

Verified tooltip is visible with expected content
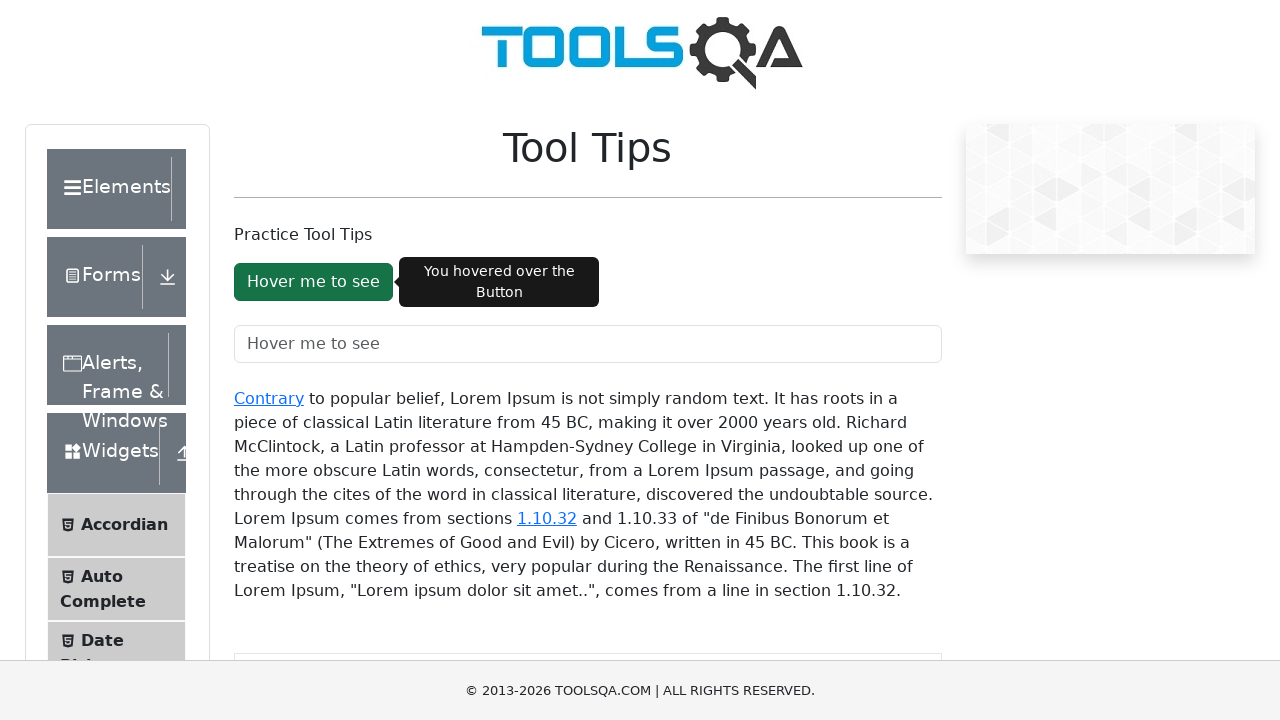

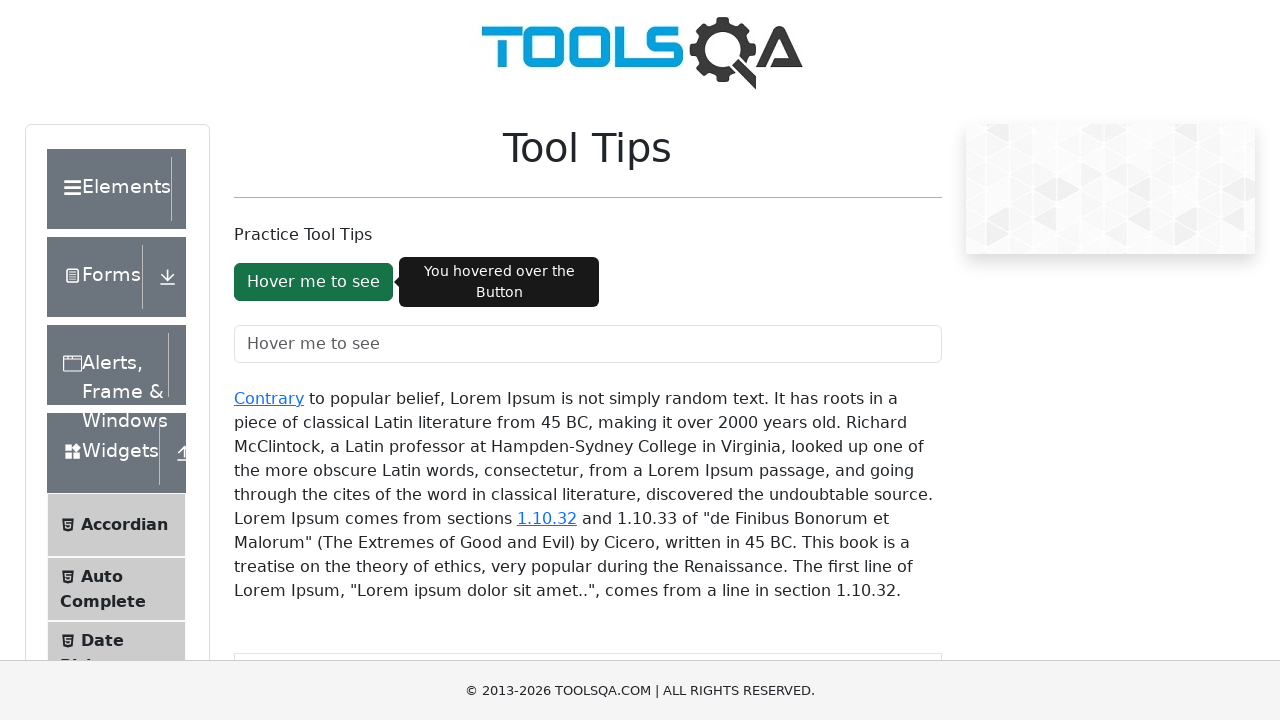